Tests wallpaper calculator with windows and doors to verify area calculations are adjusted correctly

Starting URL: https://kalk.pro/finish/wallpaper/

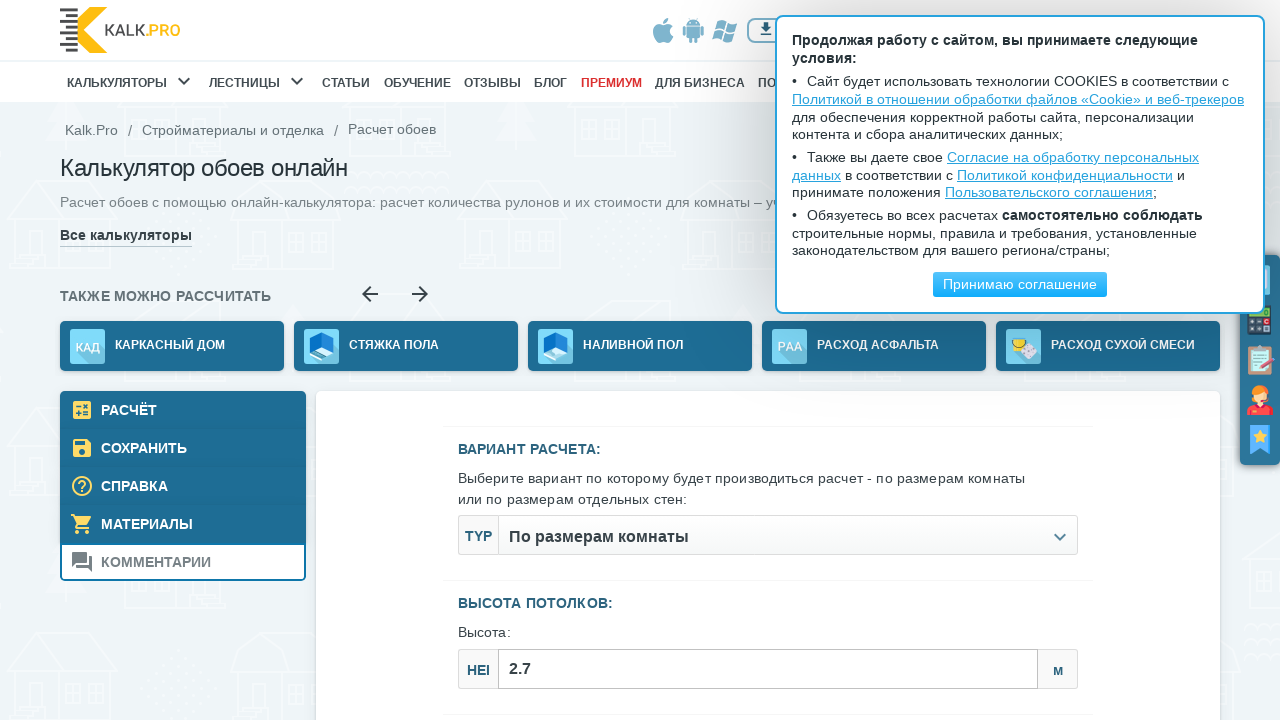

Set ceiling height to 1 meter on #js--roomСeiling_height
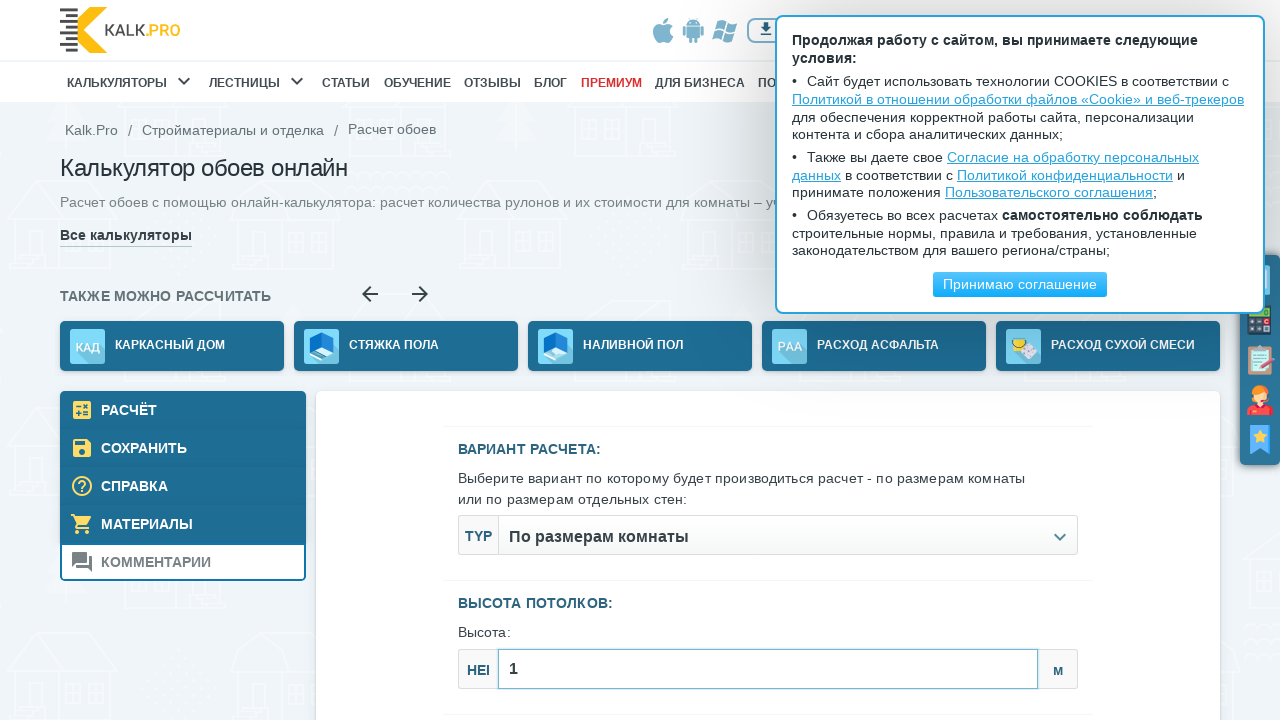

Set room width to 1 meter on #js--roomSizes_width
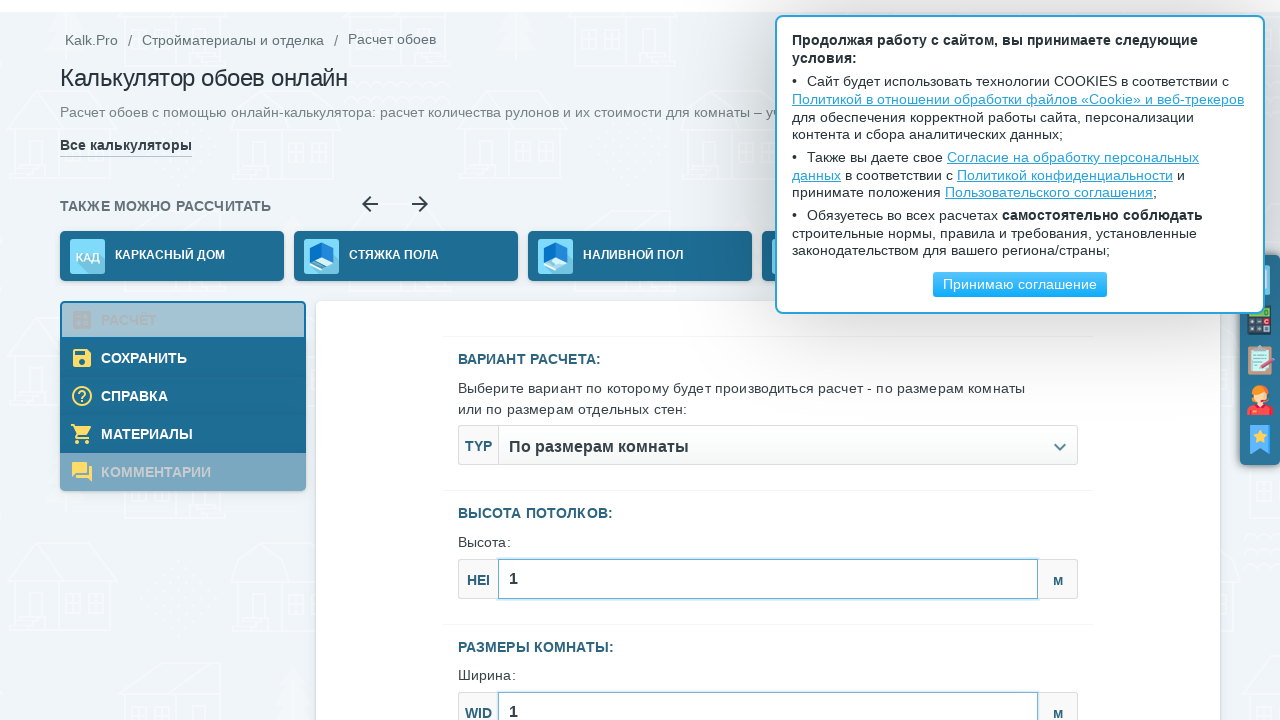

Set room length to 1 meter on #js--roomSizes_length
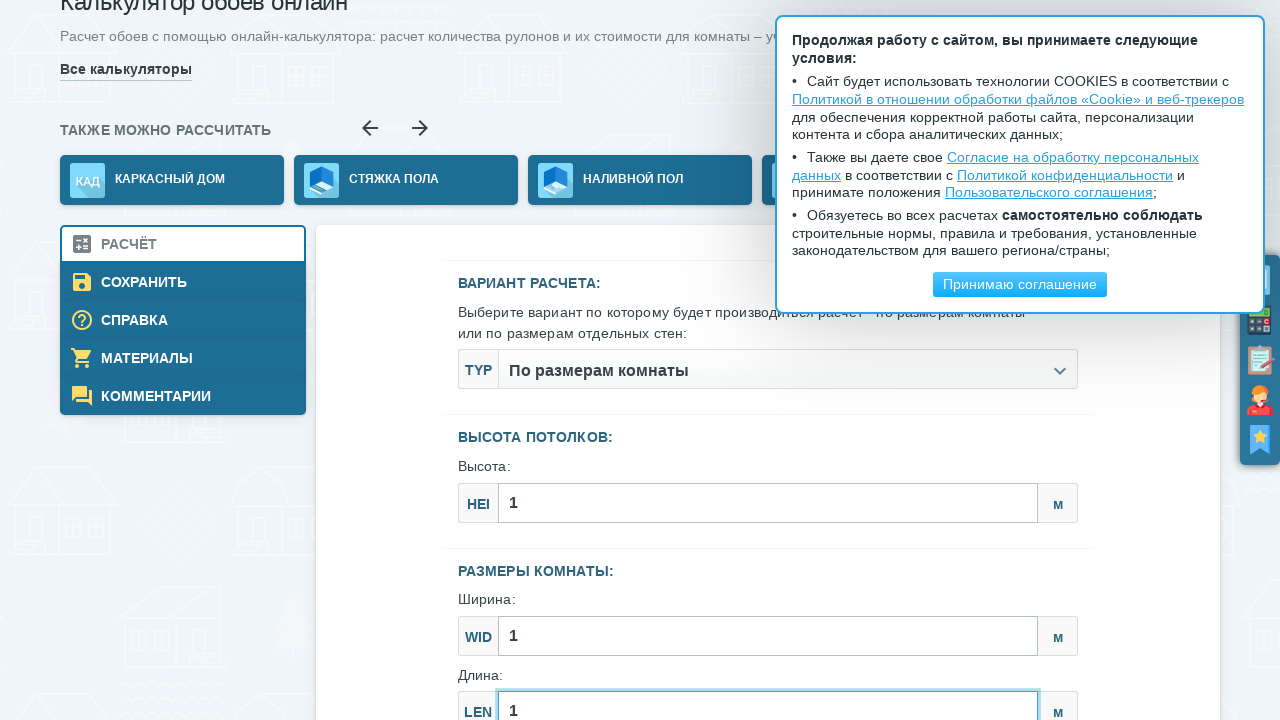

Clicked button to add a window at (1021, 360) on fieldset[name=windows] button
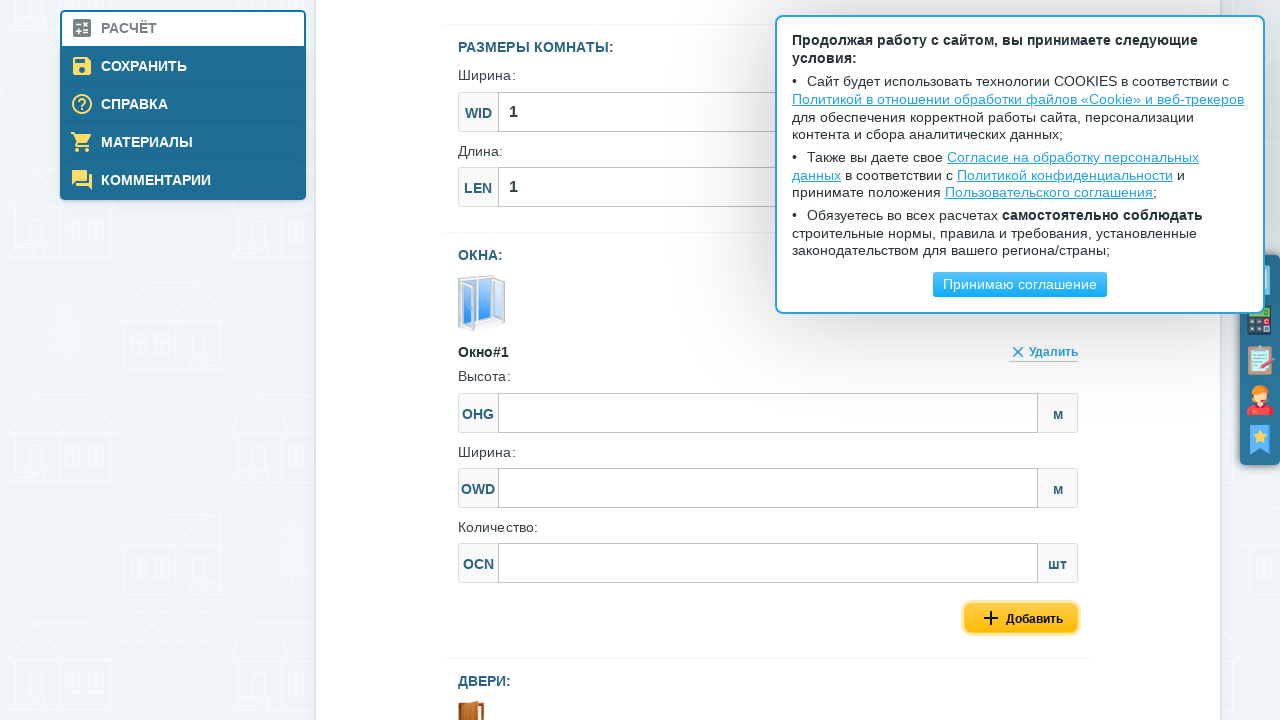

Set window height to 1 meter on #js--windows_height_0
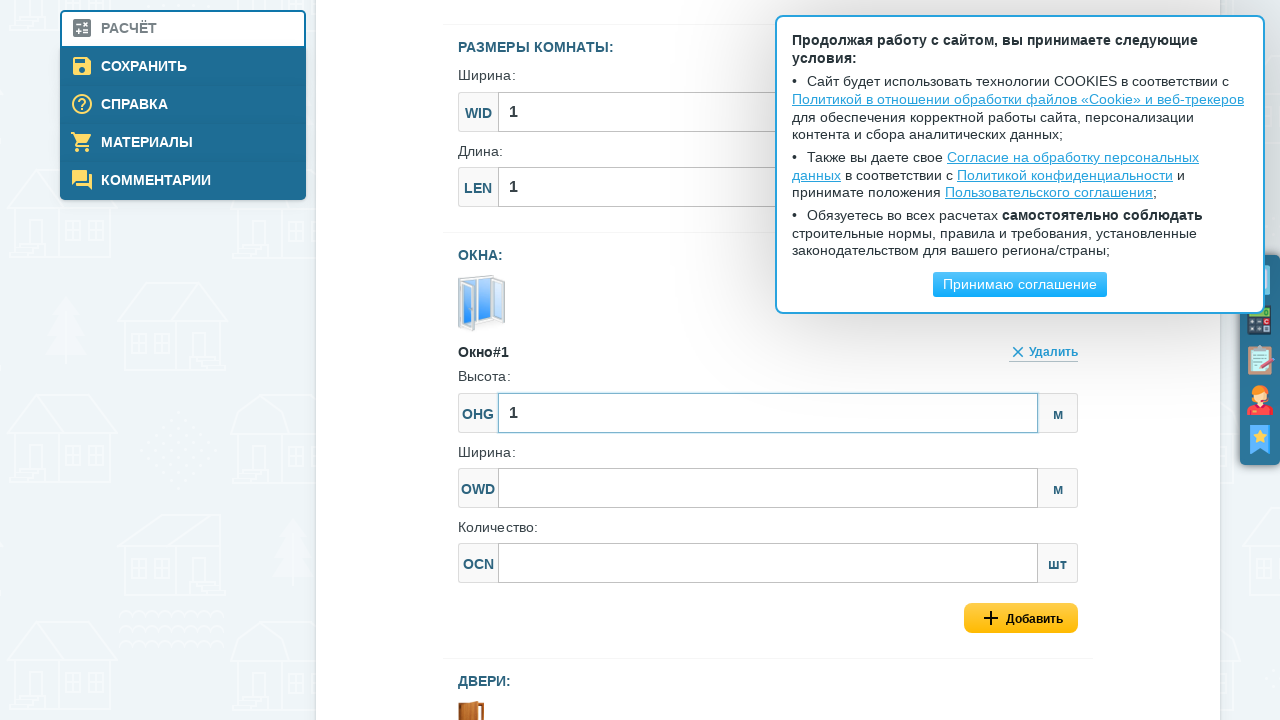

Set window width to 1 meter on #js--windows_width_0
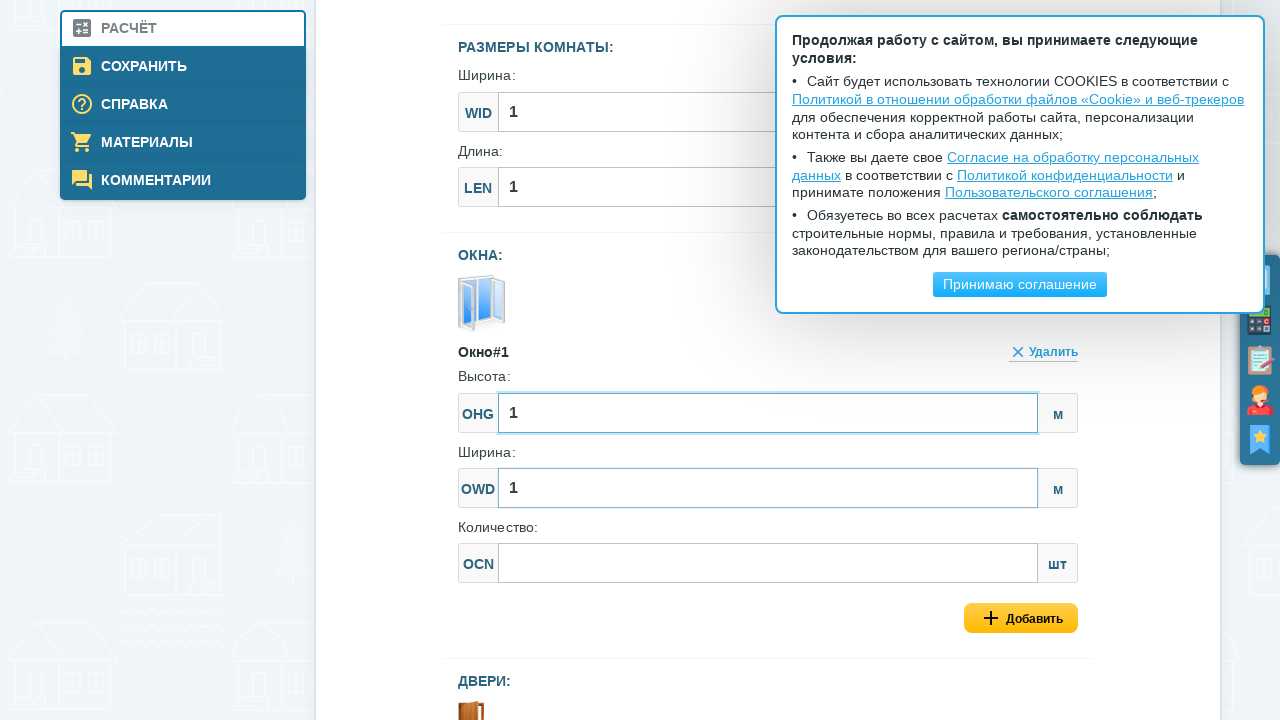

Set window count to 1 on #js--windows_count_0
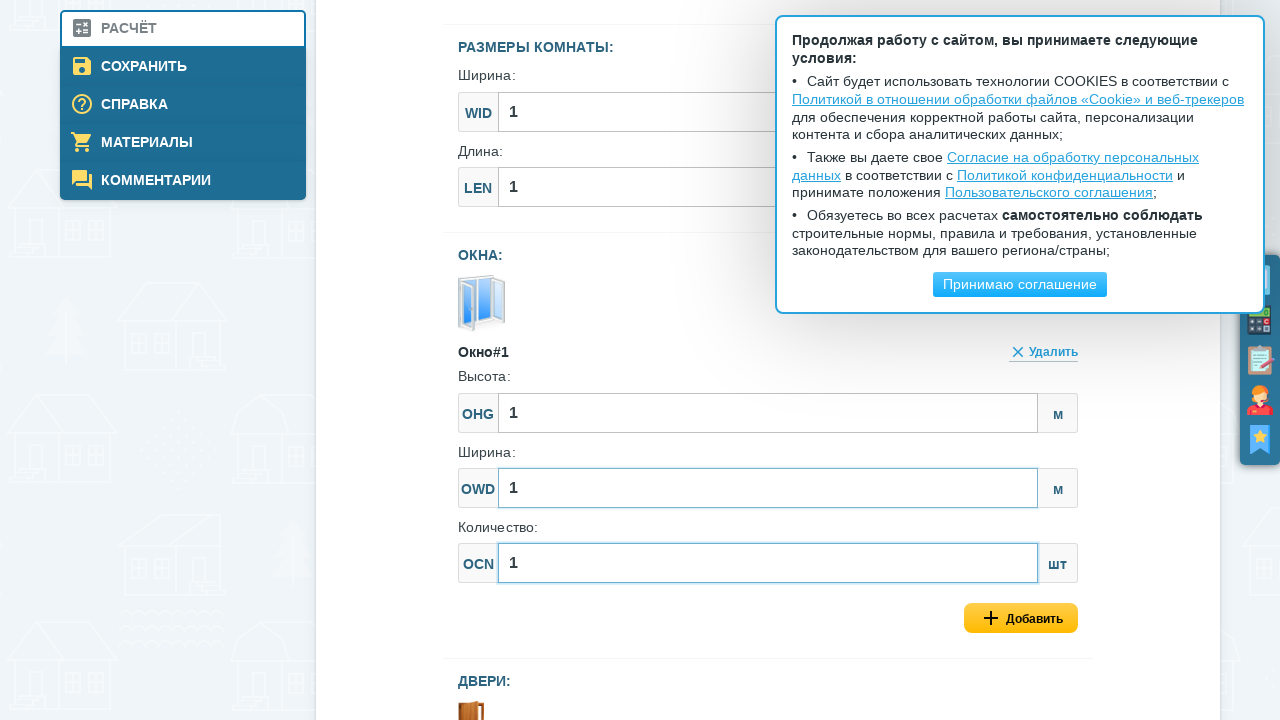

Clicked submit button to calculate area with window at (768, 361) on .js--calcModelFormSubmit
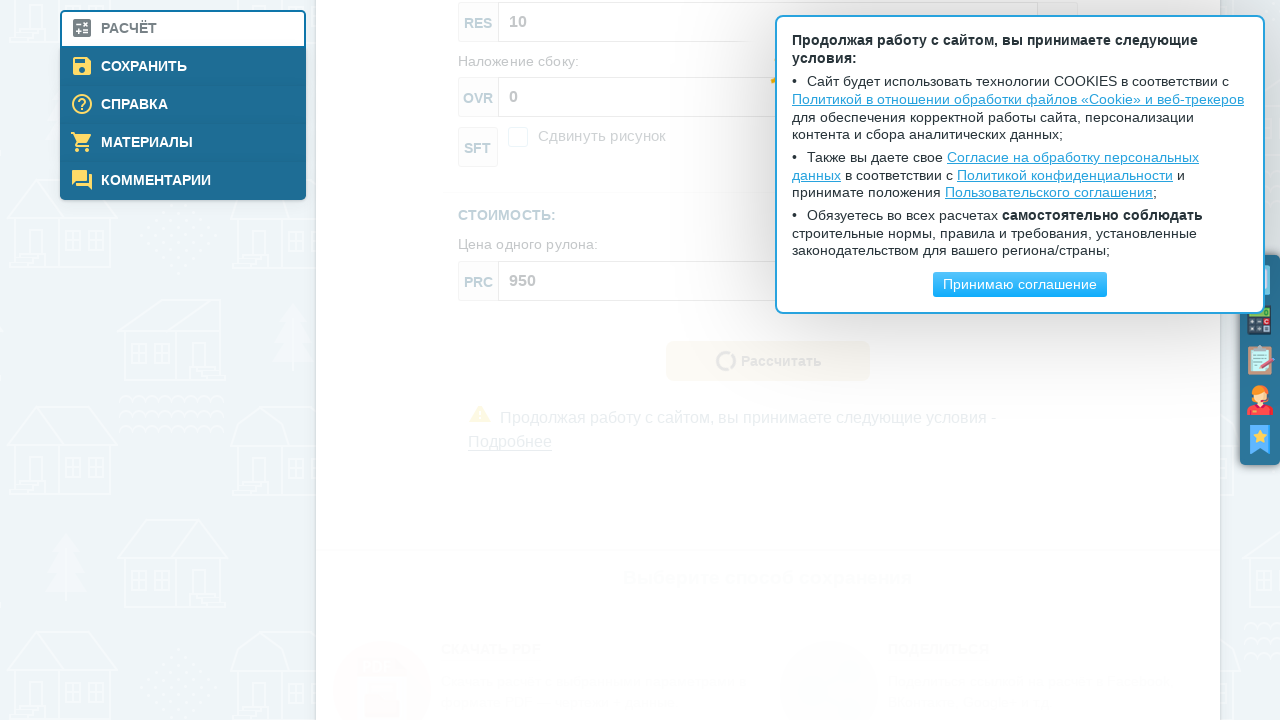

Calculation results loaded
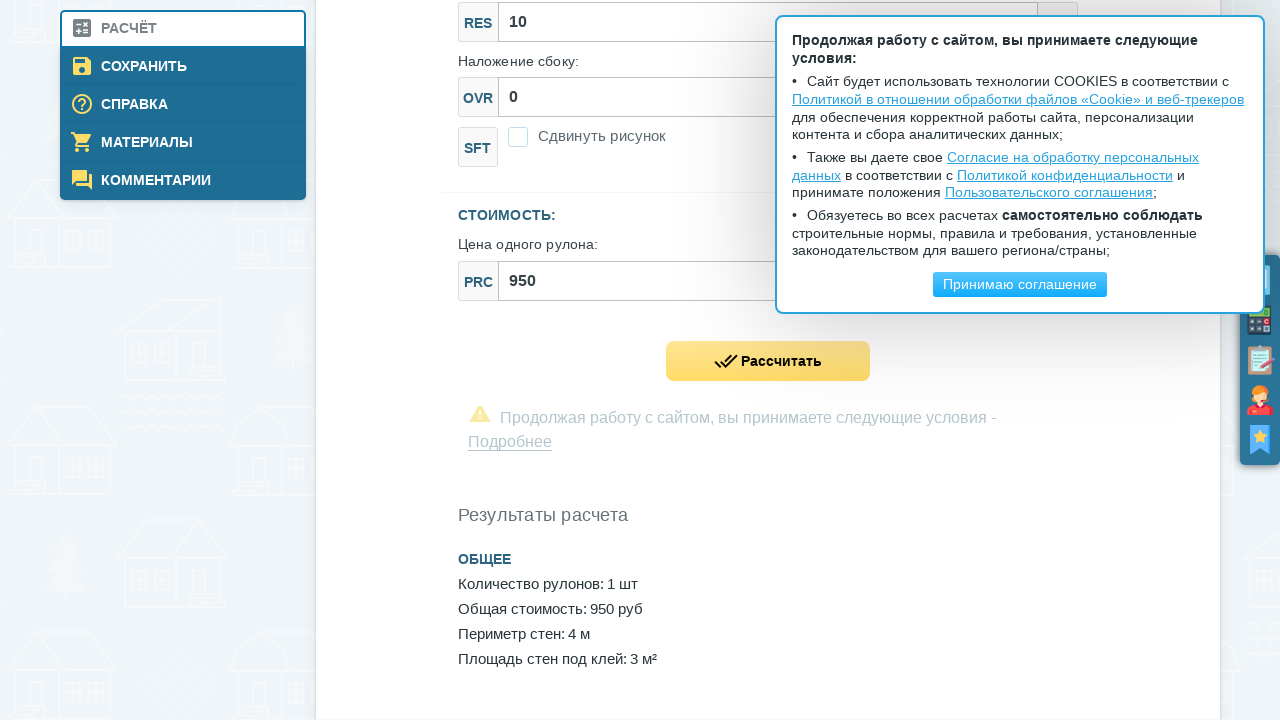

Located area calculation element
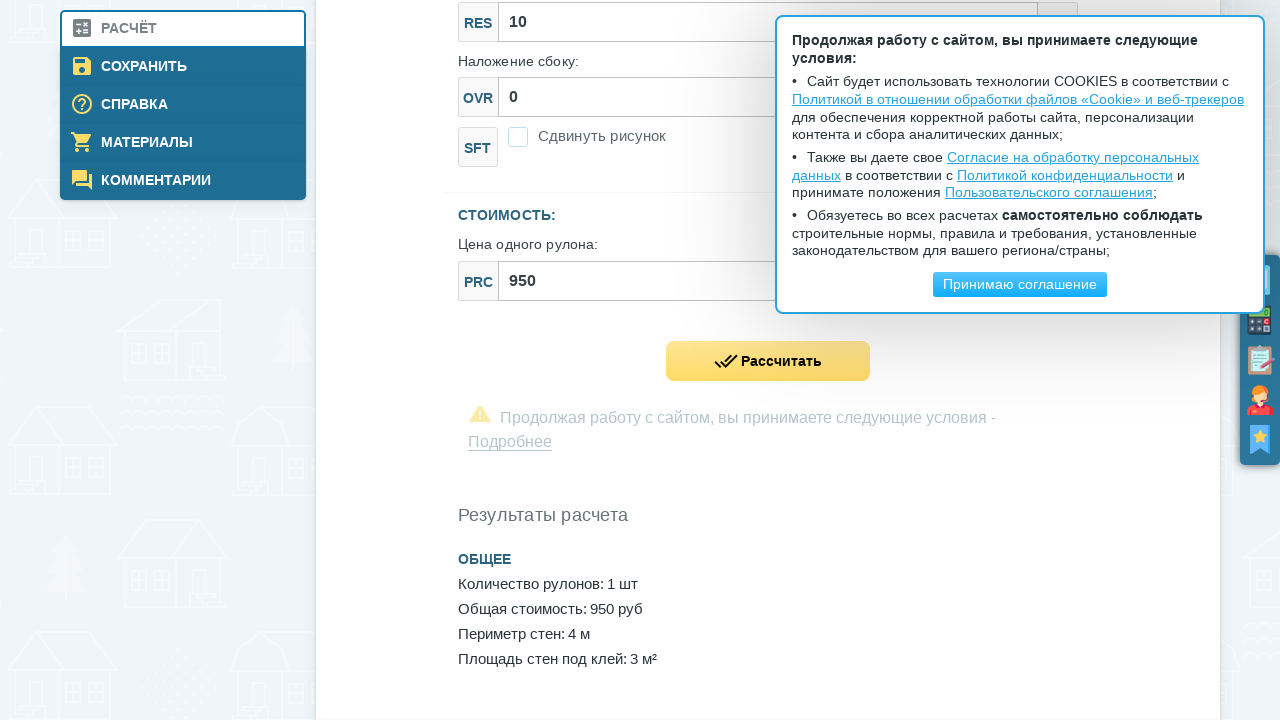

Verified area calculation is 3 м² after subtracting window
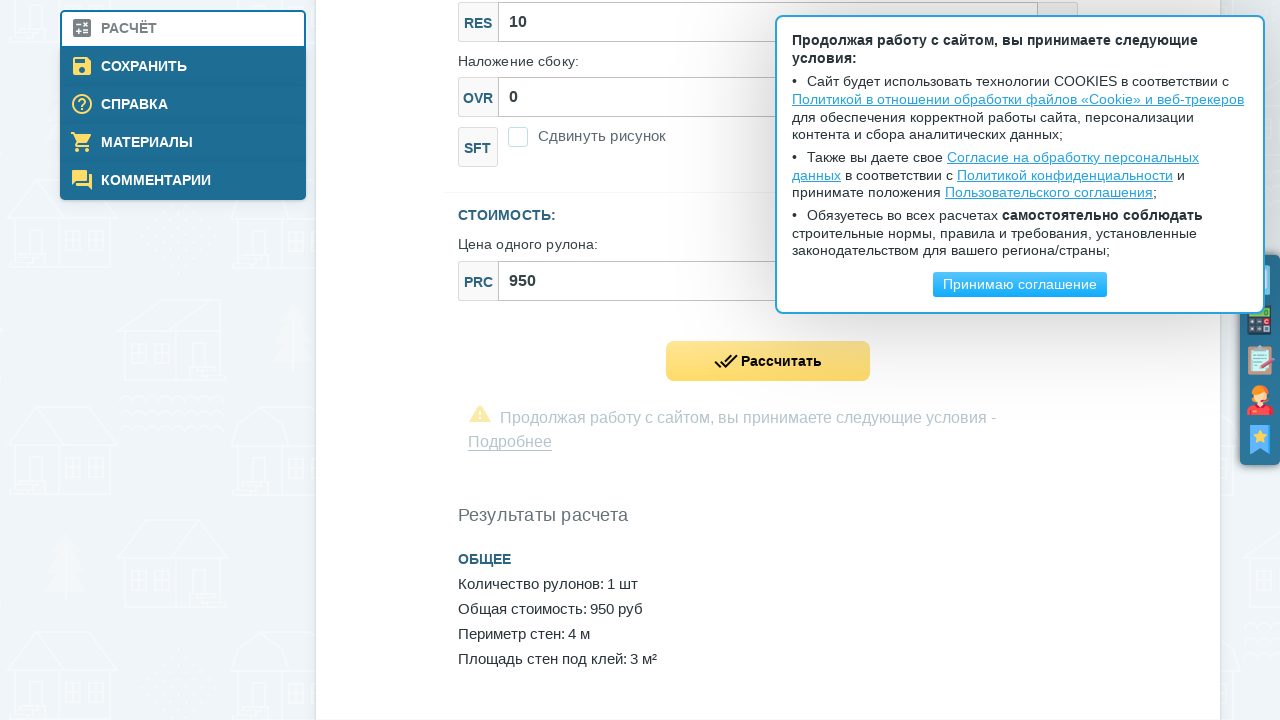

Clicked button to add a door at (1021, 360) on fieldset[name=doors] button
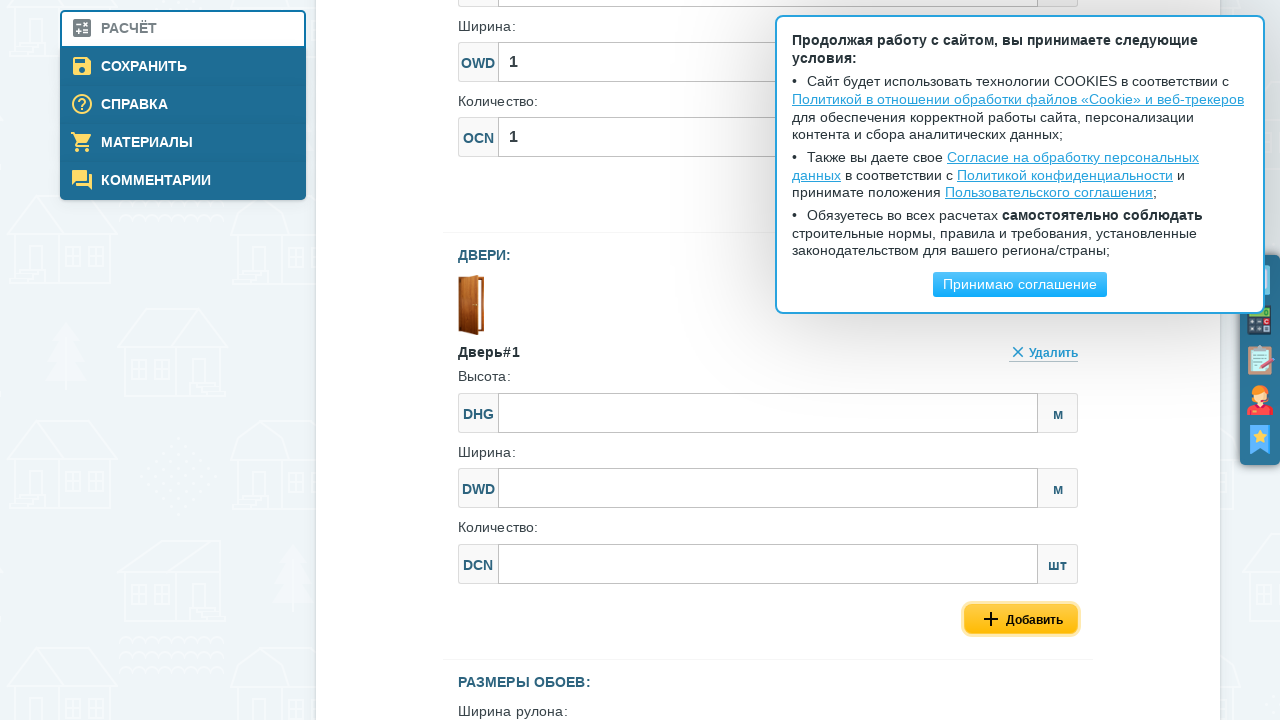

Set door height to 1 meter on #js--doors_height_0
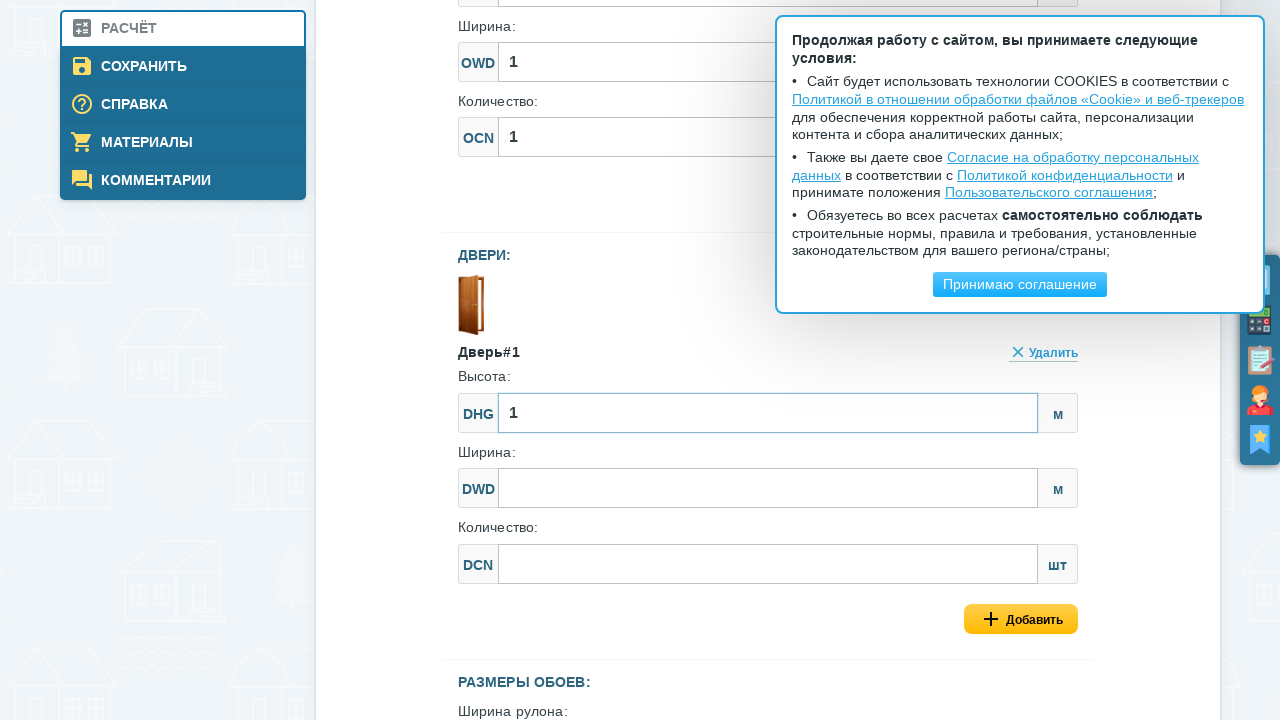

Set door width to 1 meter on #js--doors_width_0
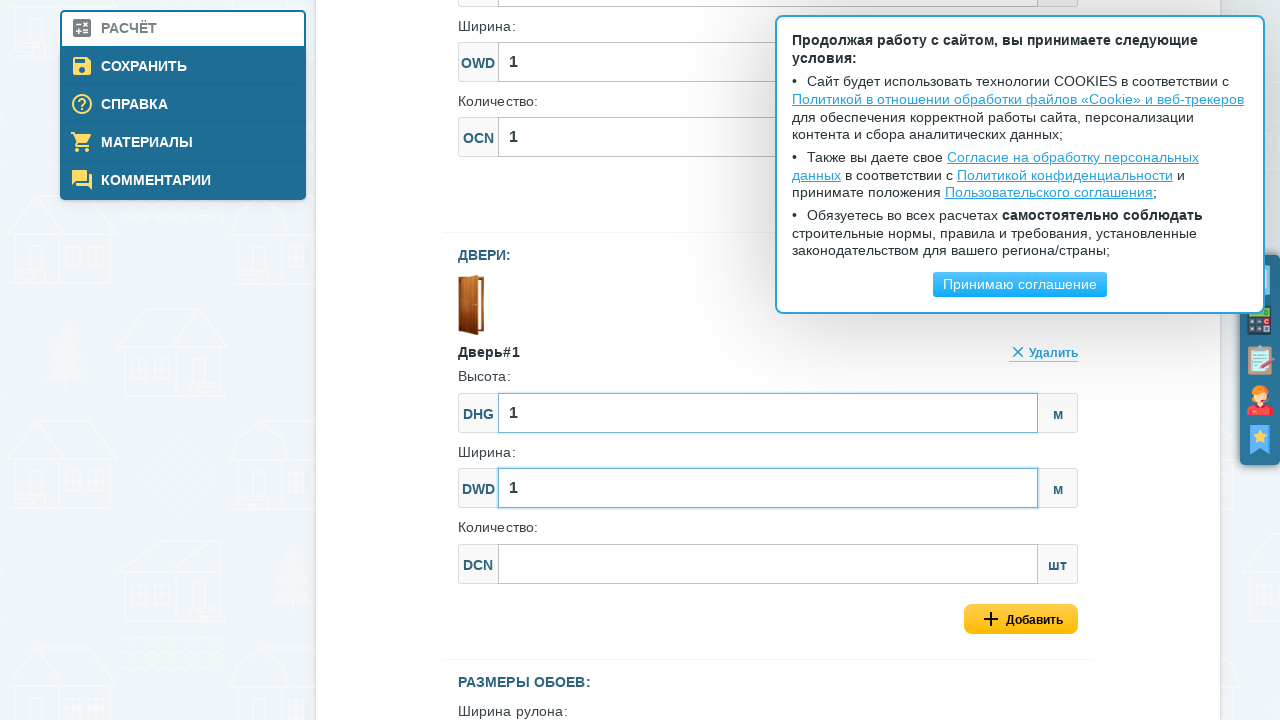

Set door count to 1 on #js--doors_count_0
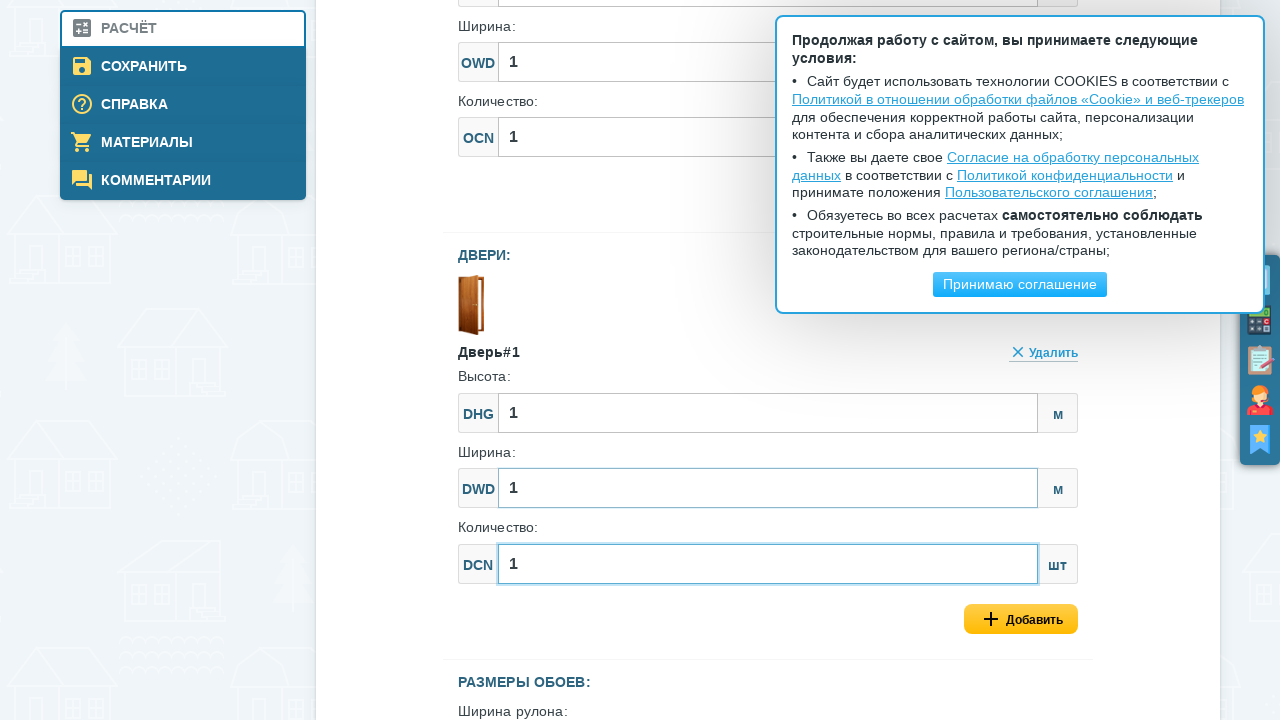

Clicked submit button to calculate area with window and door at (768, 361) on .js--calcModelFormSubmit
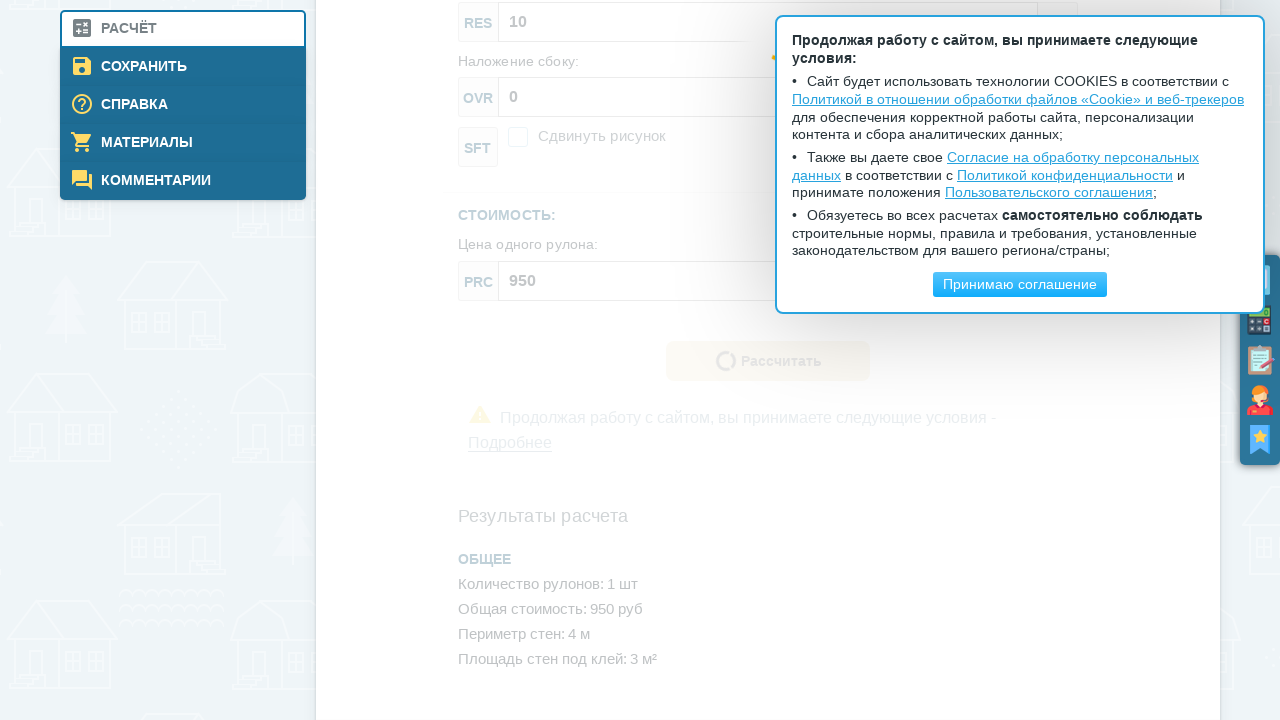

Calculation results with door loaded
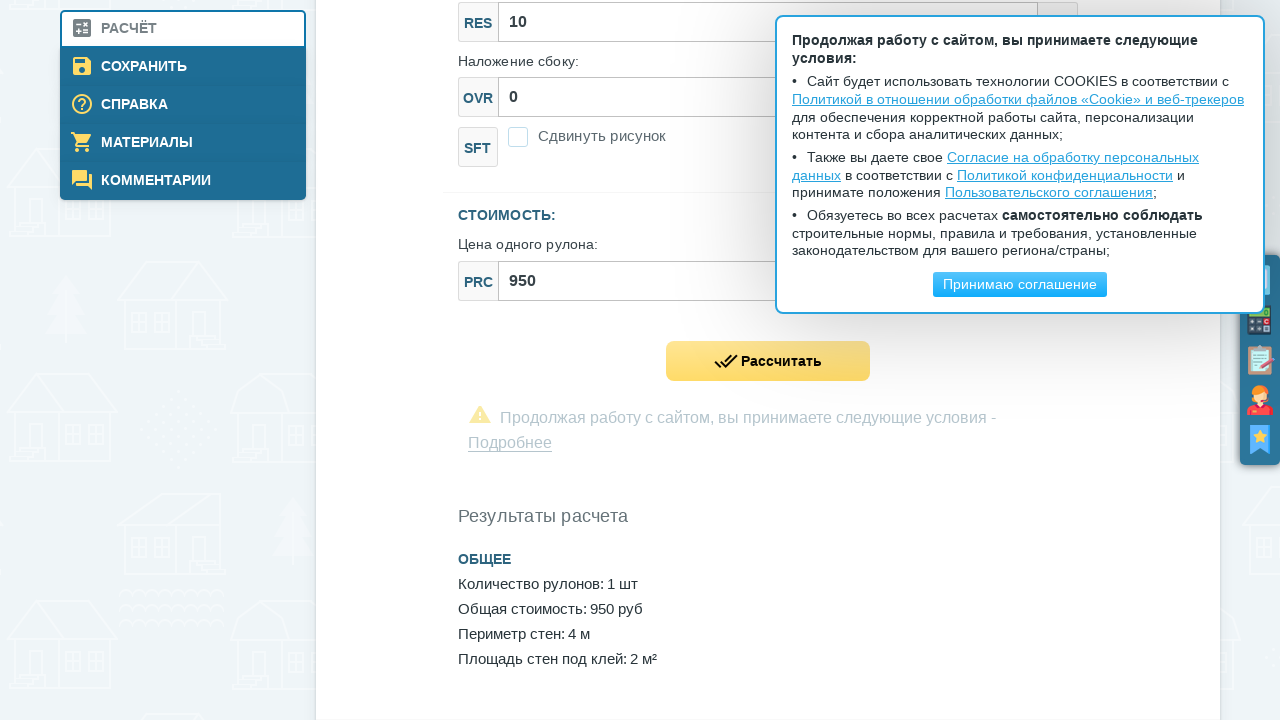

Located area calculation element
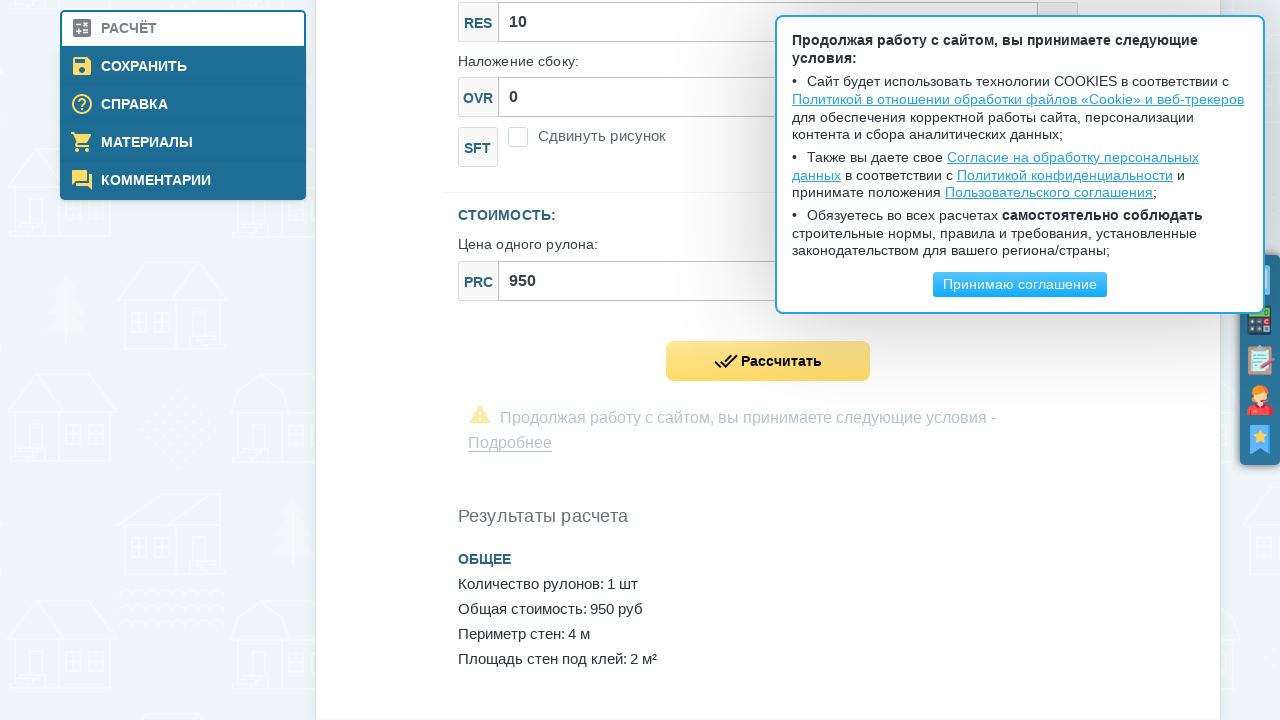

Verified area calculation is 2 м² after subtracting window and door
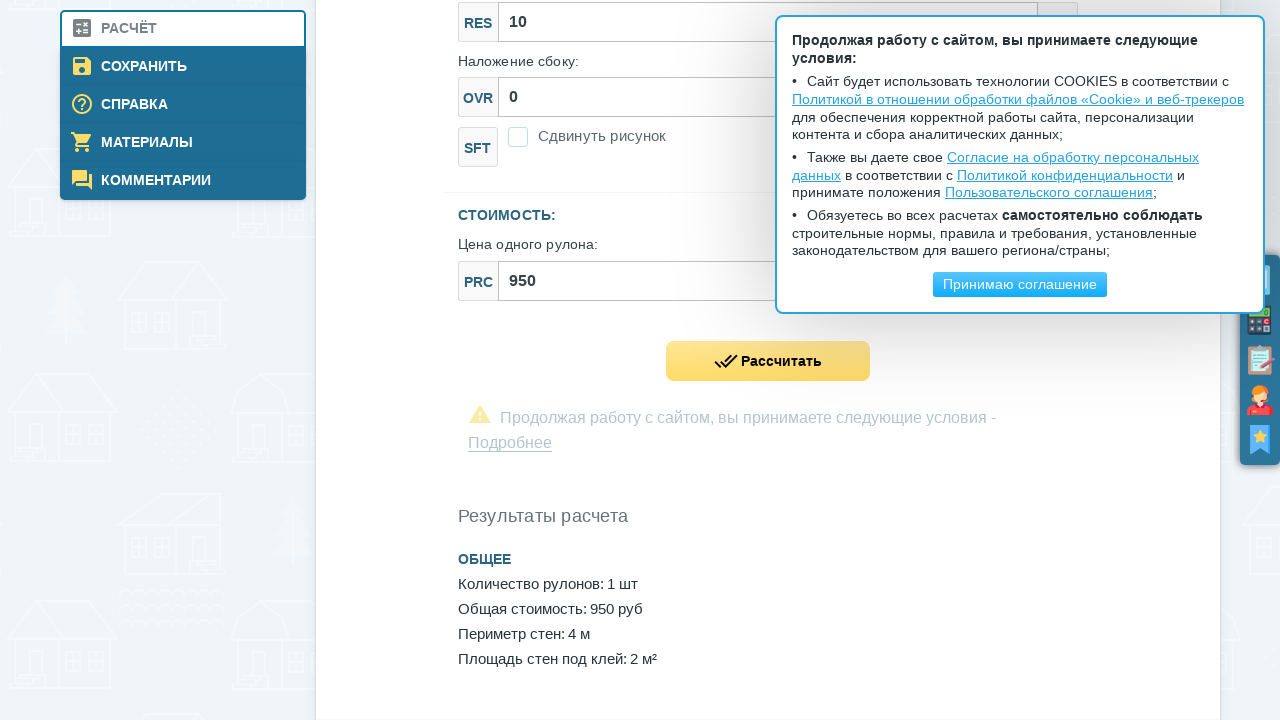

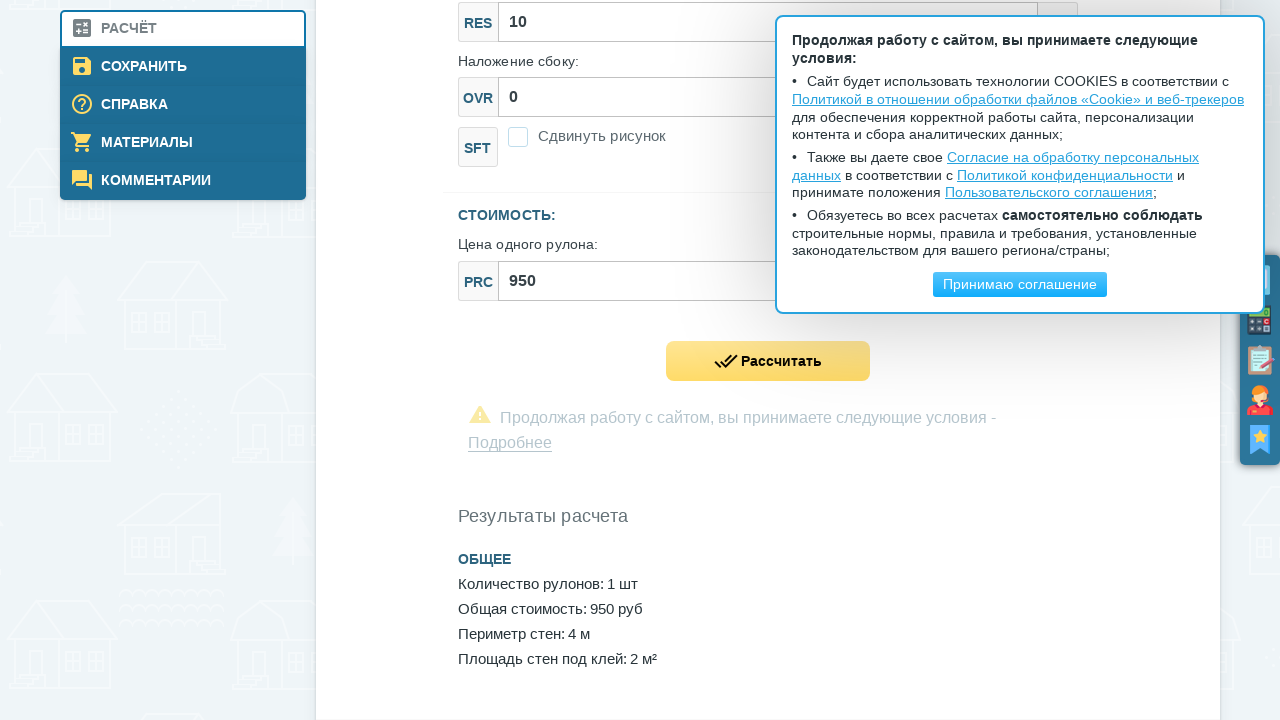